Tests blog archive navigation by clicking on a 2017 archive link, then clicking a Google link that opens in a new window, and switching to that window

Starting URL: https://seleniumpractise.blogspot.com/

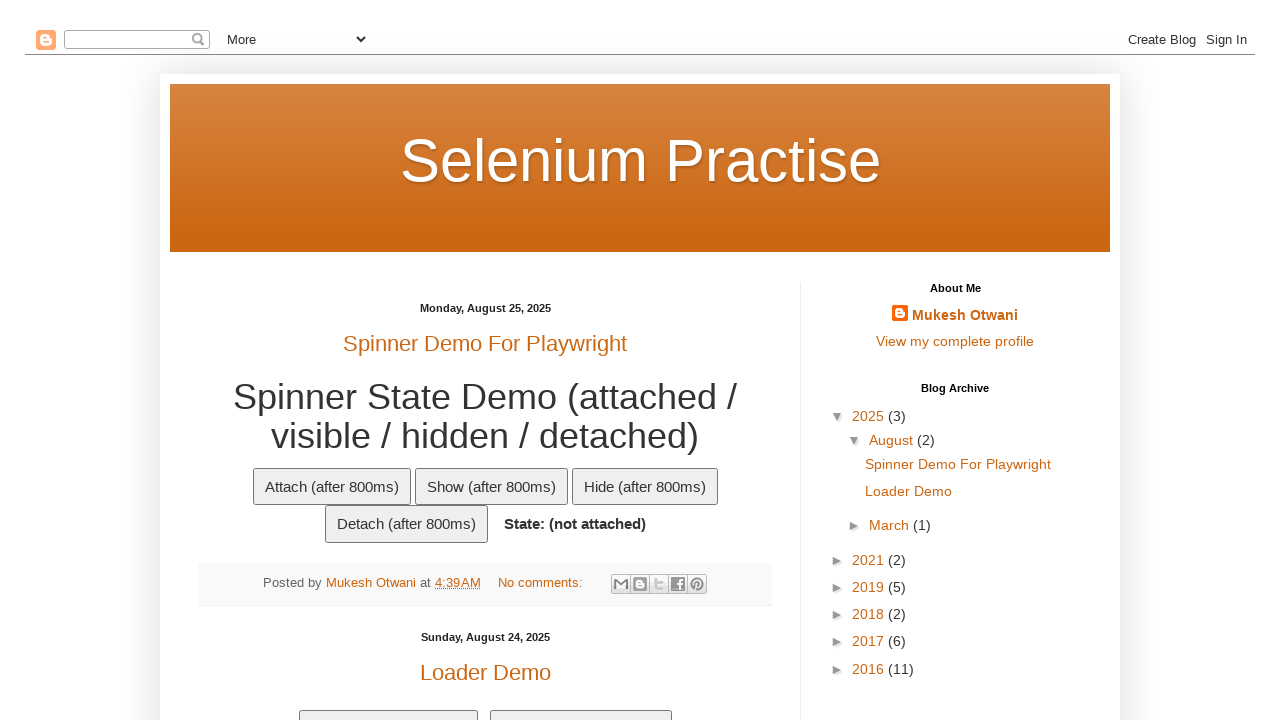

Clicked on 2017 archive link at (870, 641) on xpath=//*[@id='BlogArchive1_ArchiveList']//a[text()=2017]
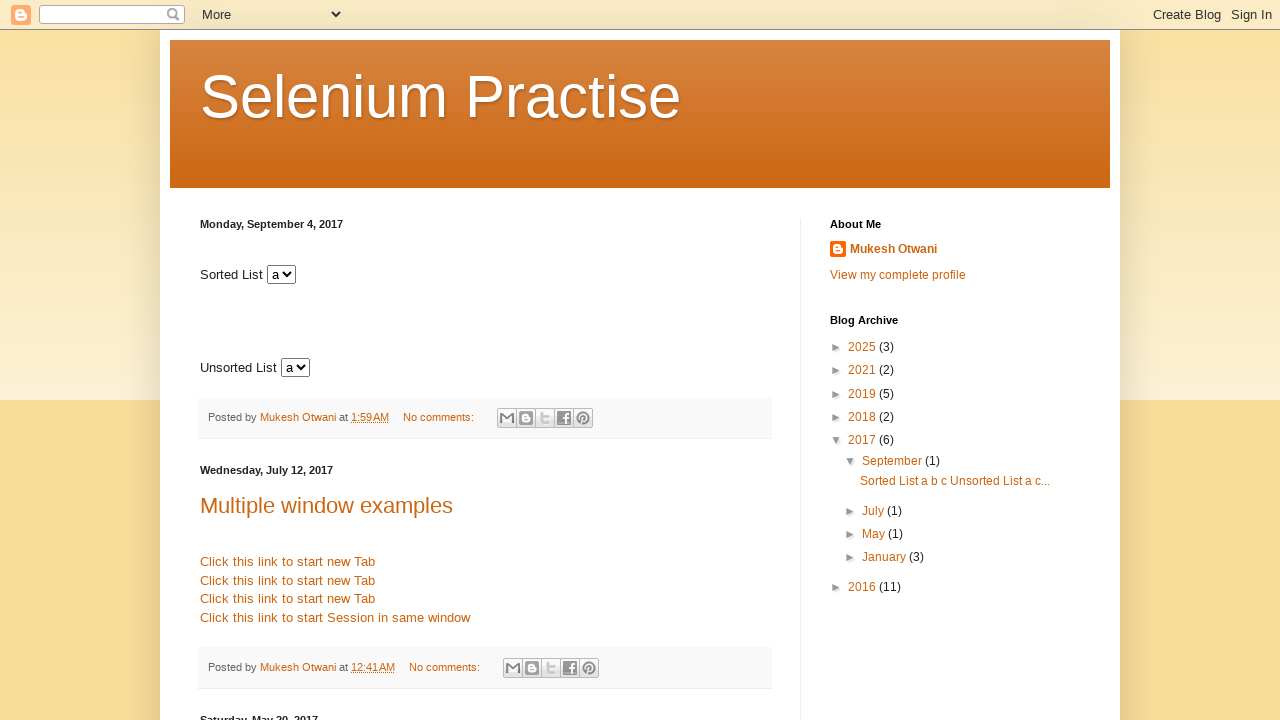

Google link selector is present
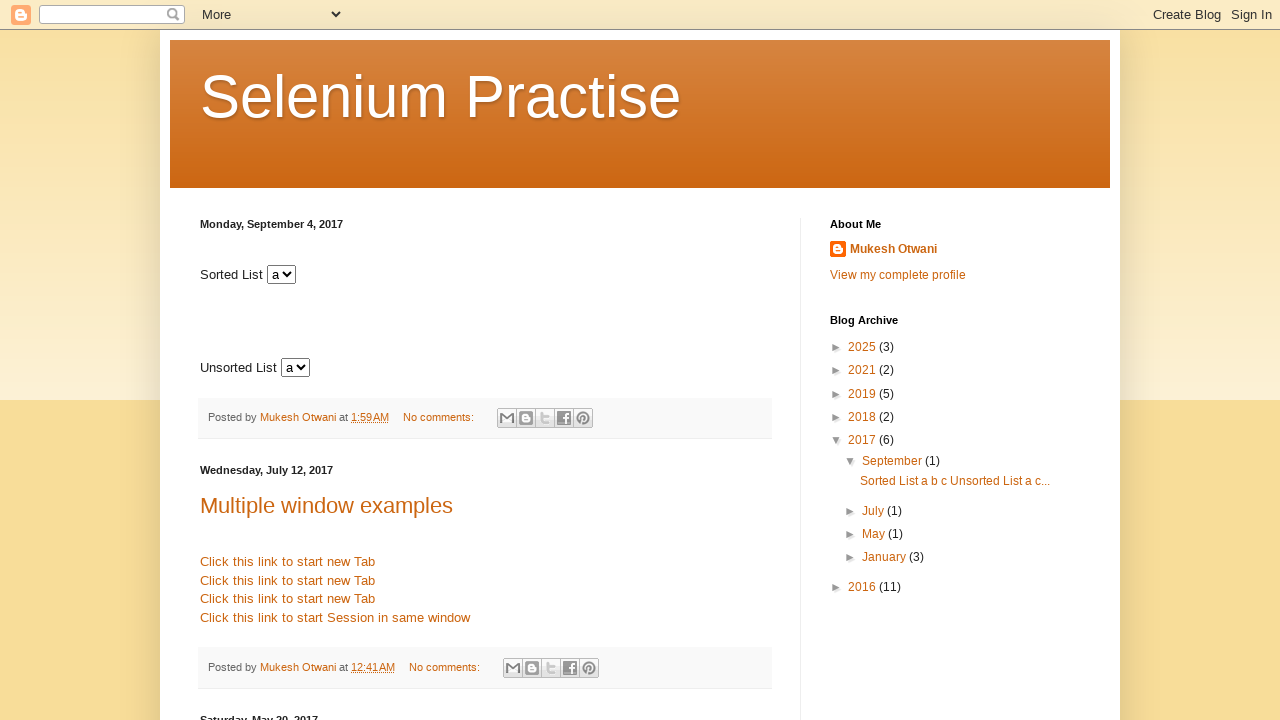

Clicked on Google link that opens in new window at (288, 562) on xpath=//*[@id='post-body-6170641642826198246']/a[@href='//www.google.com']
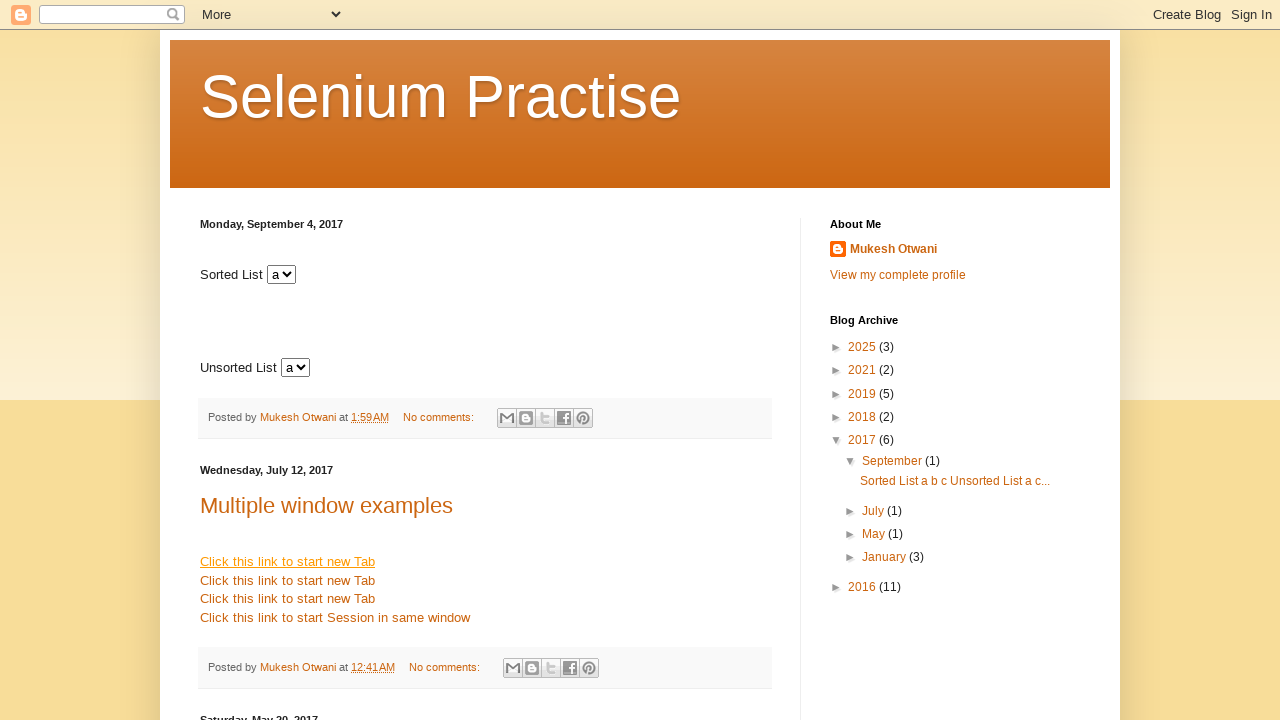

New page loaded and ready
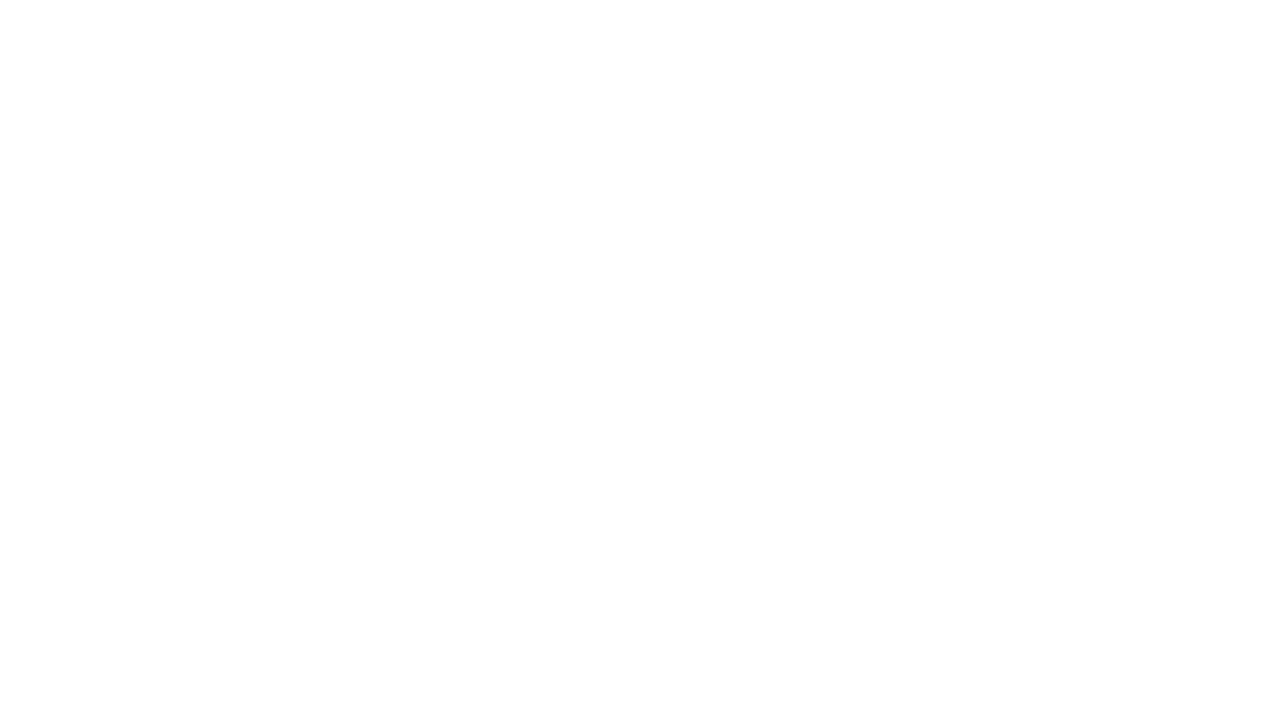

Verified new page URL: chrome-error://chromewebdata/
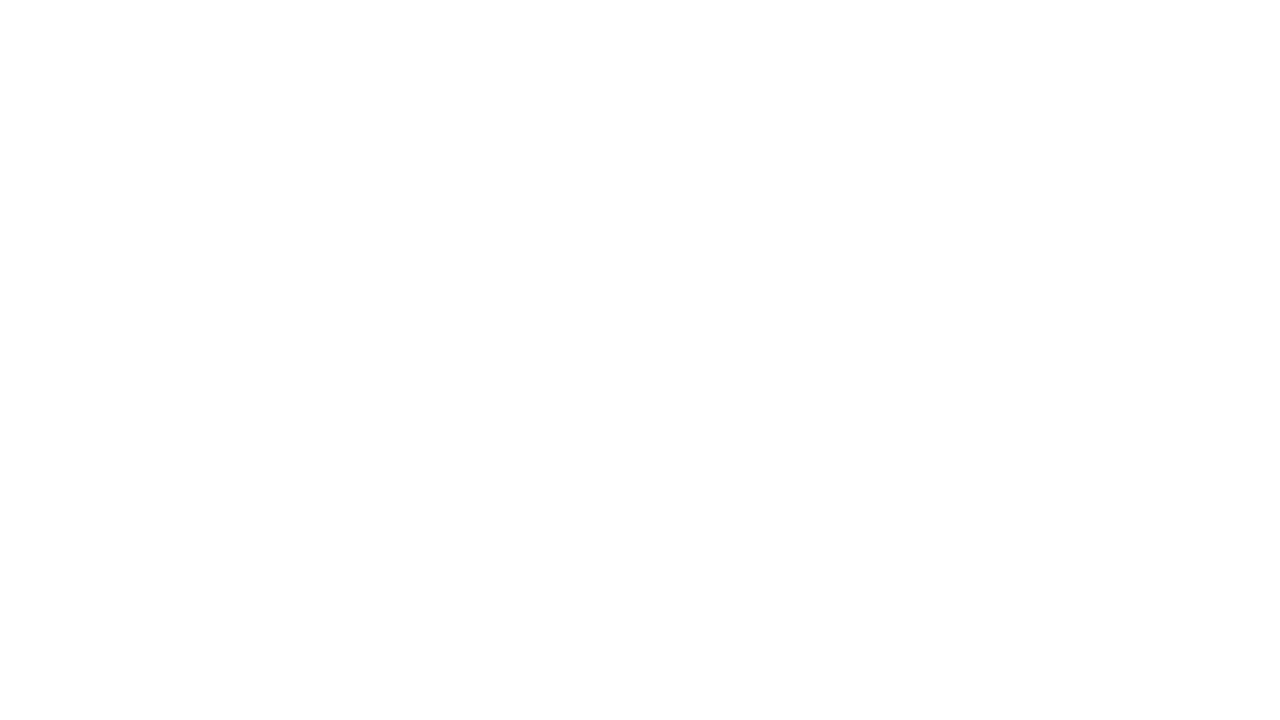

Closed the new page
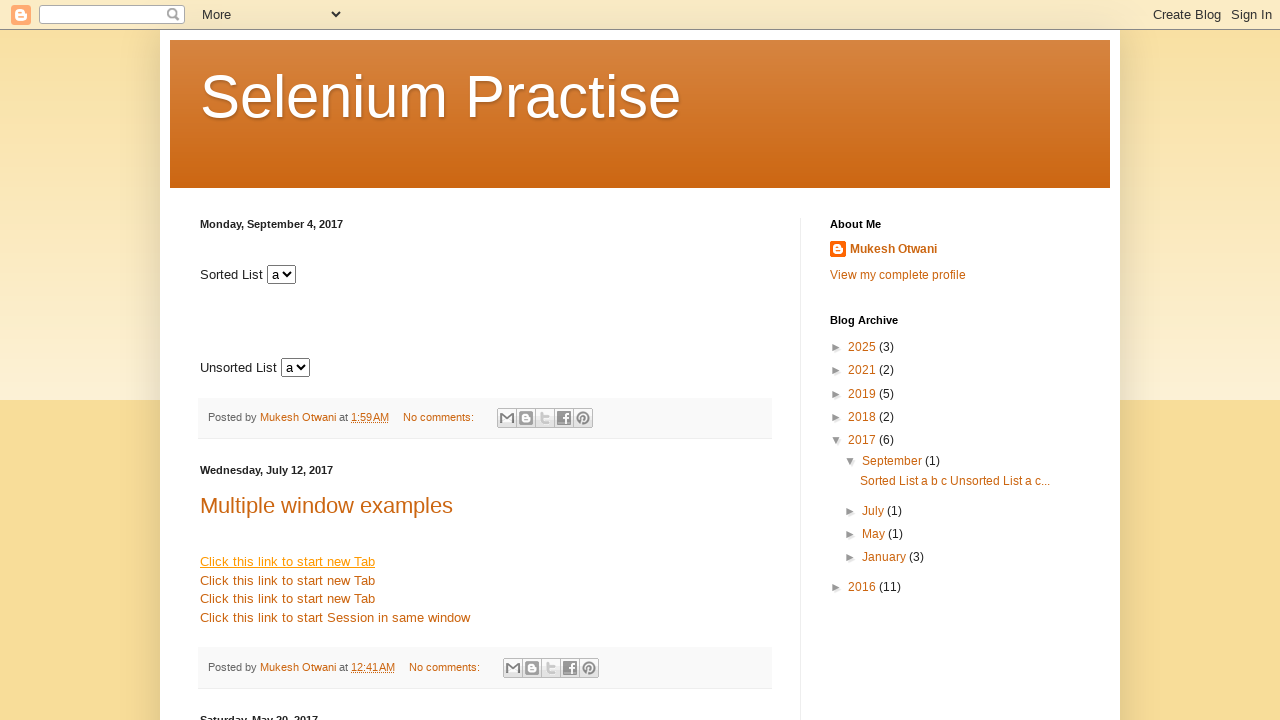

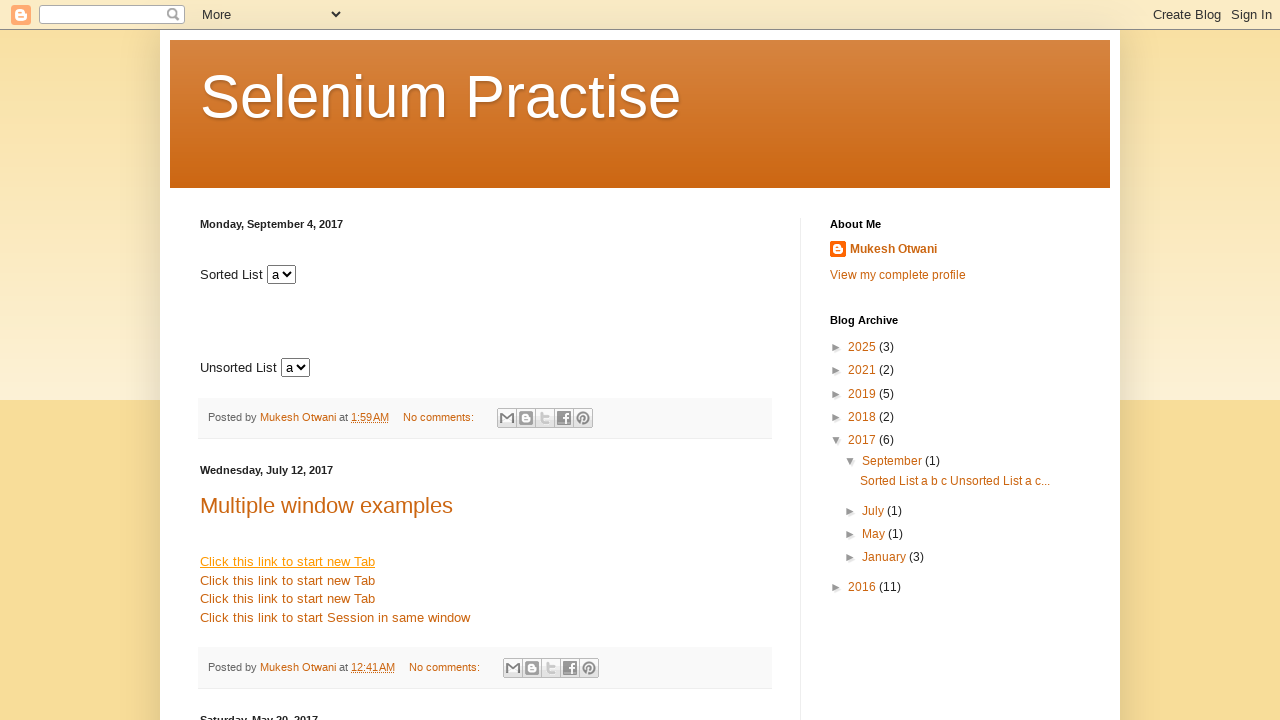